Tests removing a product from the shopping cart by first adding an anchor bracelet to the cart, navigating to the cart page, and clicking the remove button to verify the cart becomes empty.

Starting URL: https://atid.store/product/anchor-bracelet/

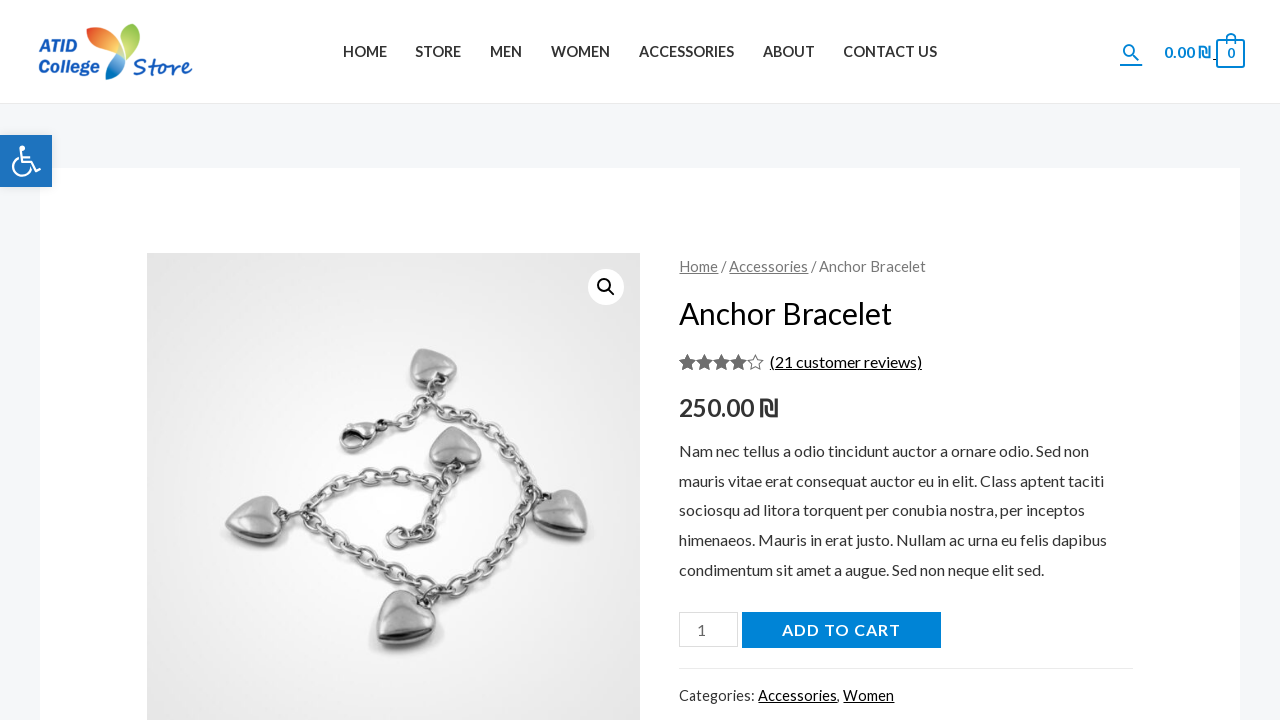

Clicked 'Add to Cart' button for anchor bracelet at (841, 630) on [name='add-to-cart']
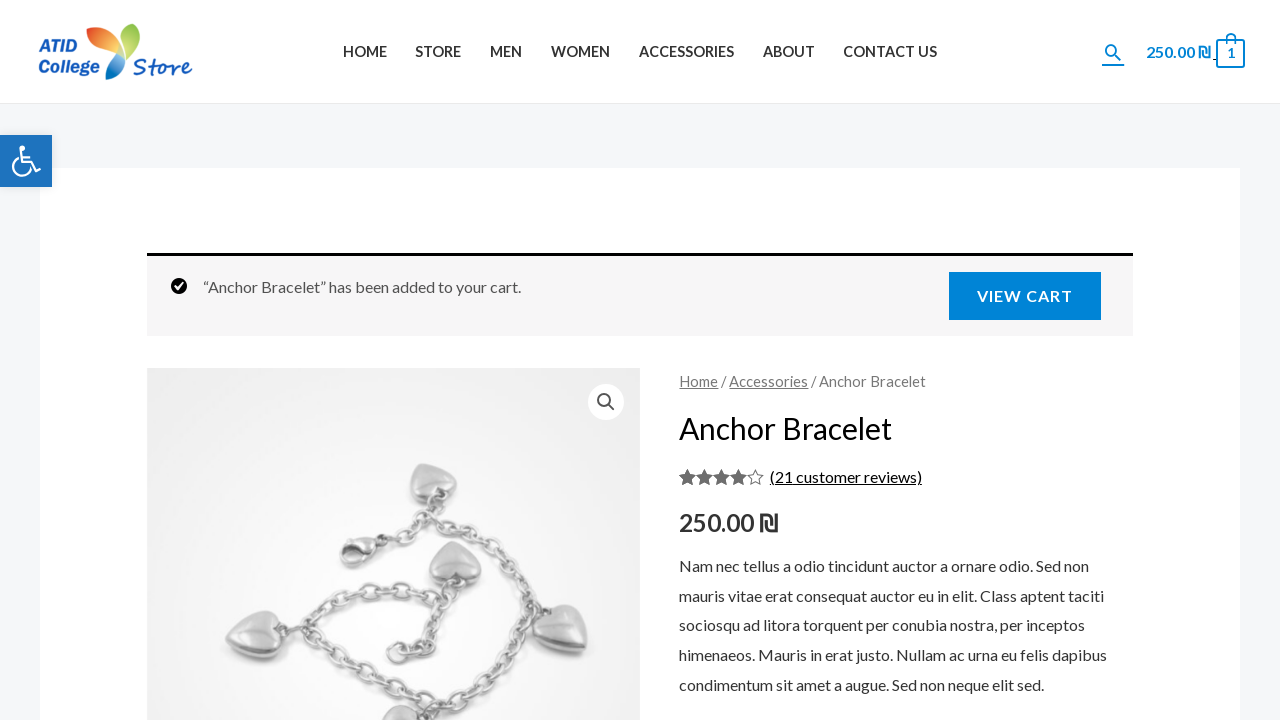

Waited for network idle after adding product to cart
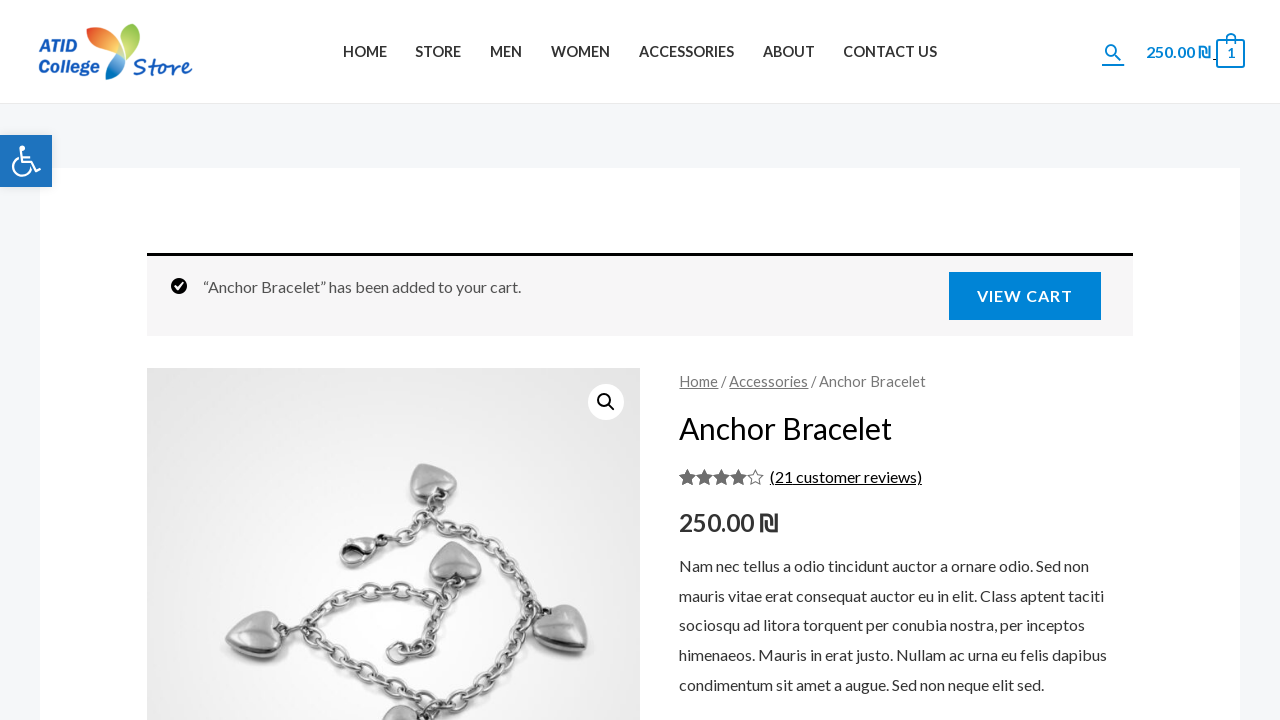

Navigated to cart page
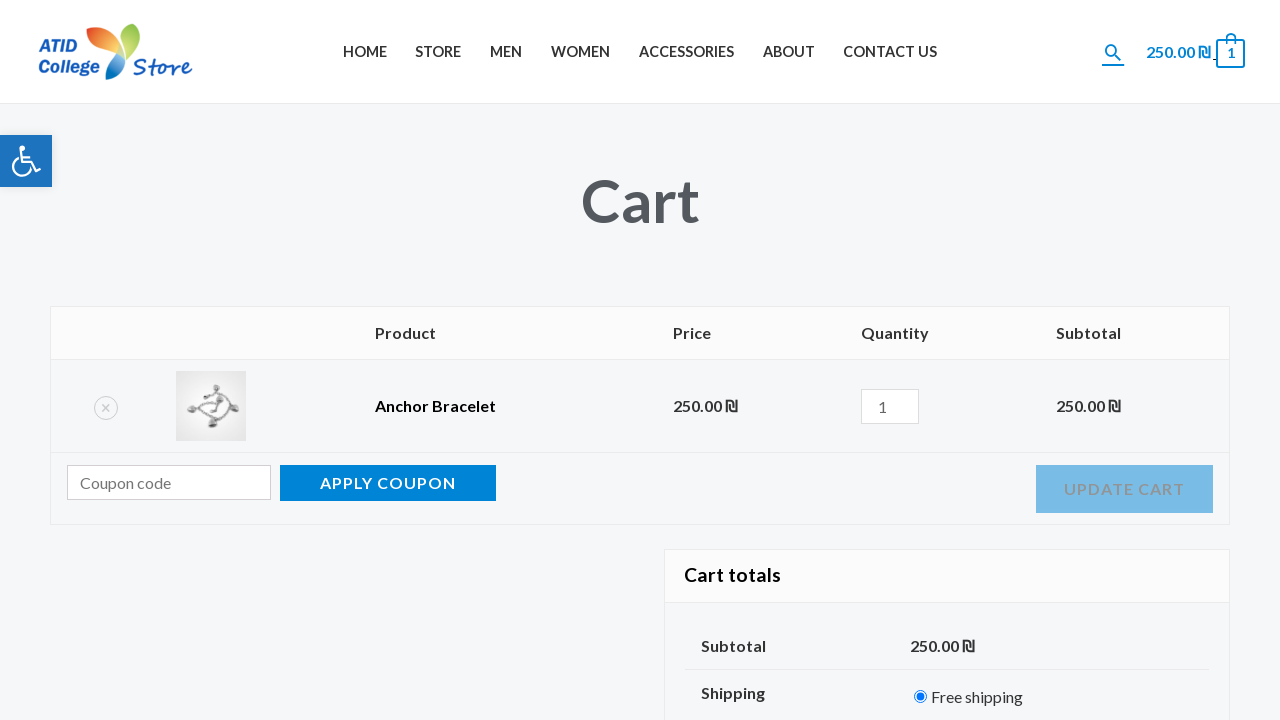

Waited for cart items table to load
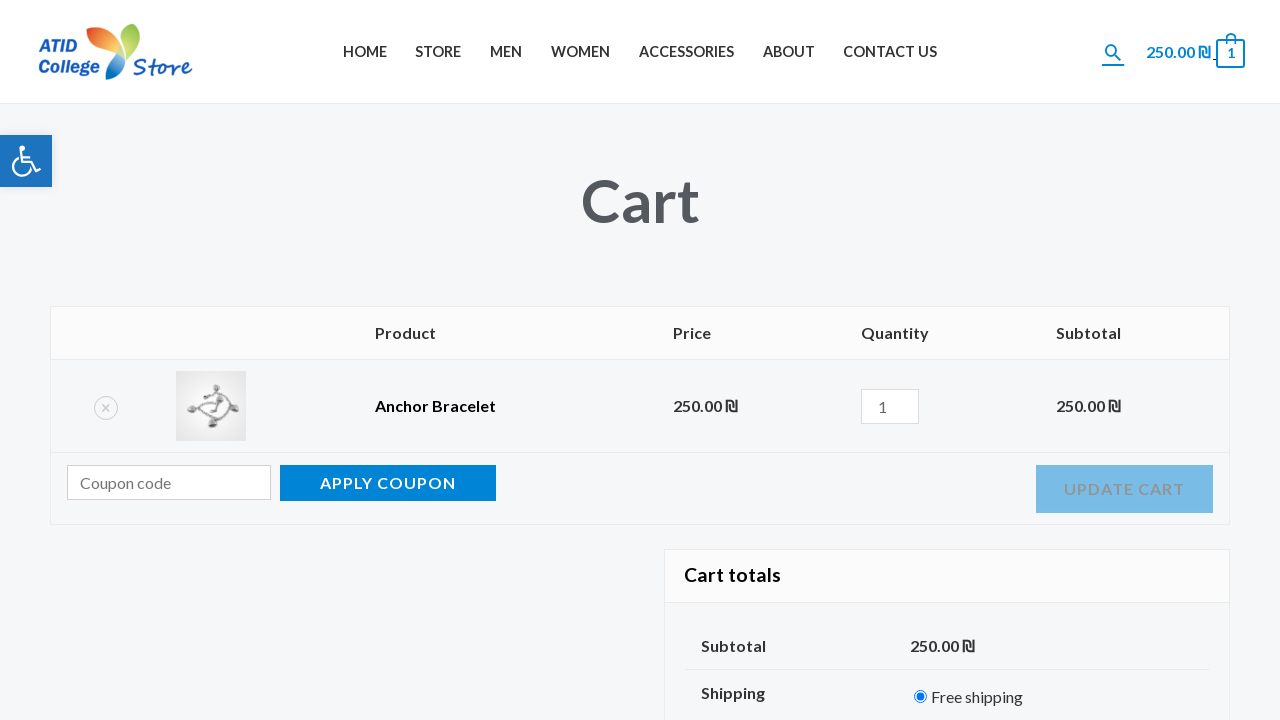

Clicked remove button to delete anchor bracelet from cart at (106, 408) on table.cart tbody tr td.product-remove a
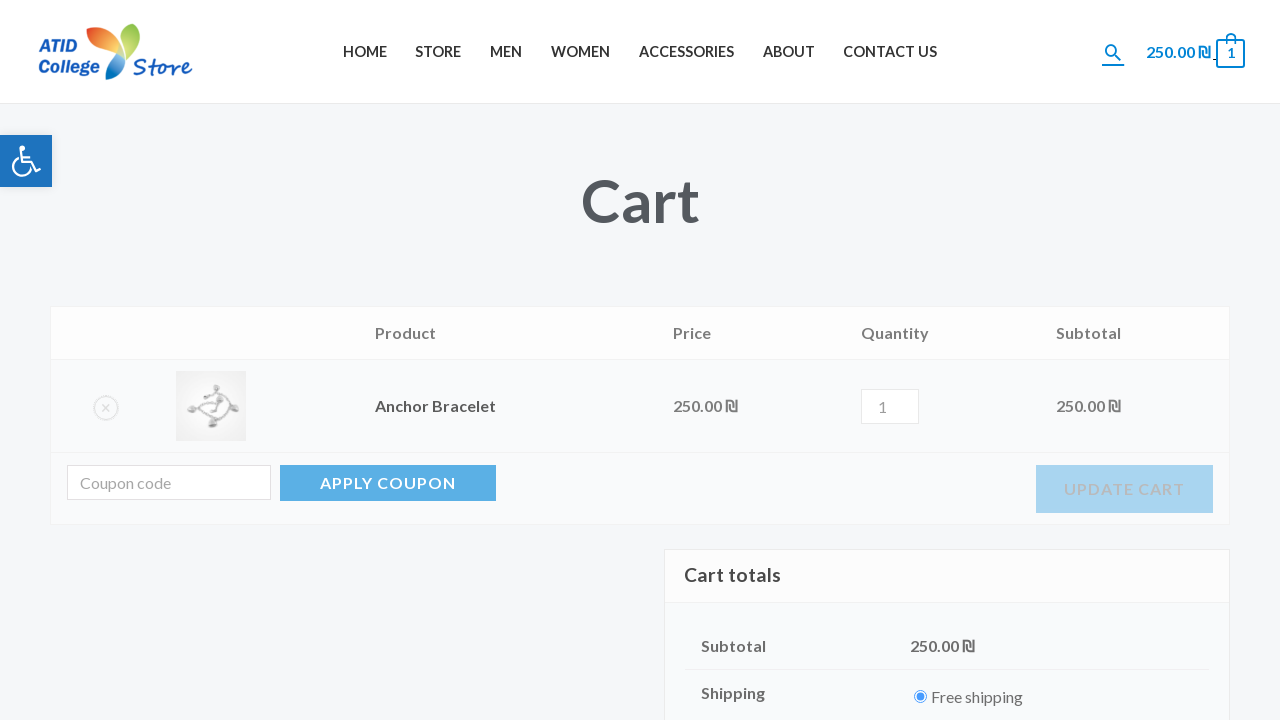

Waited for cart to update after product removal
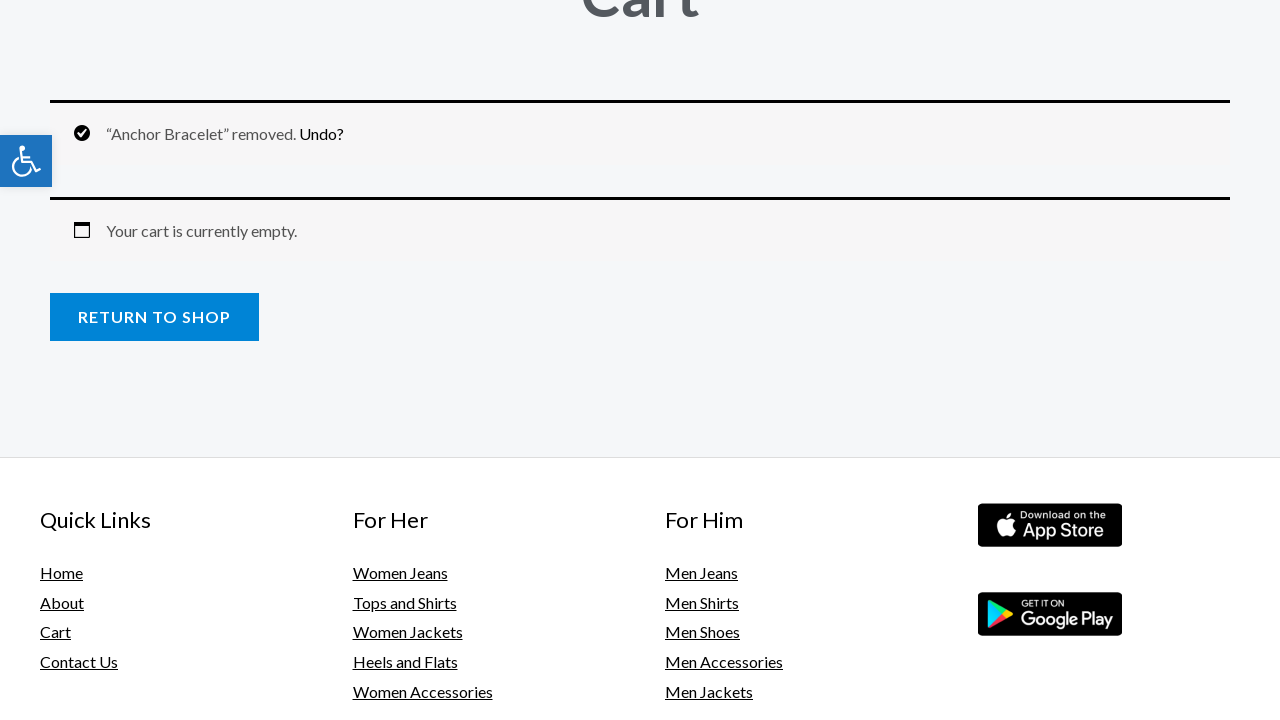

Verified cart is empty by confirming empty cart message is displayed
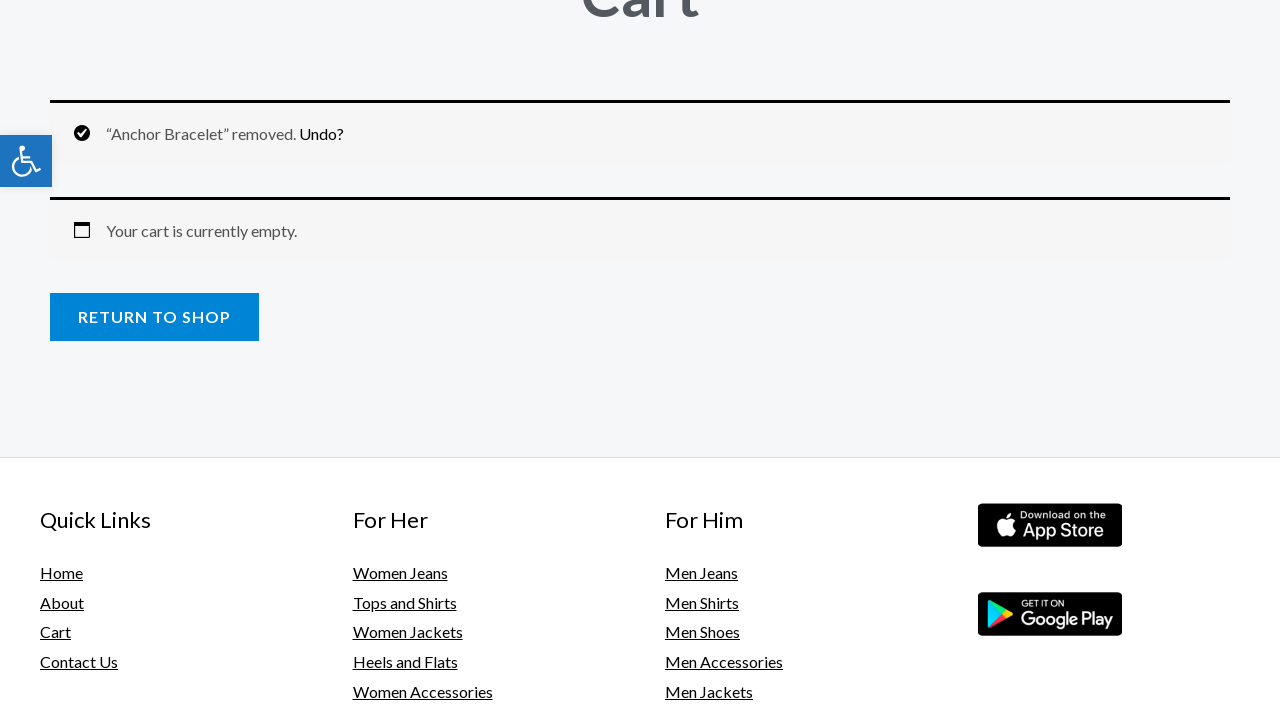

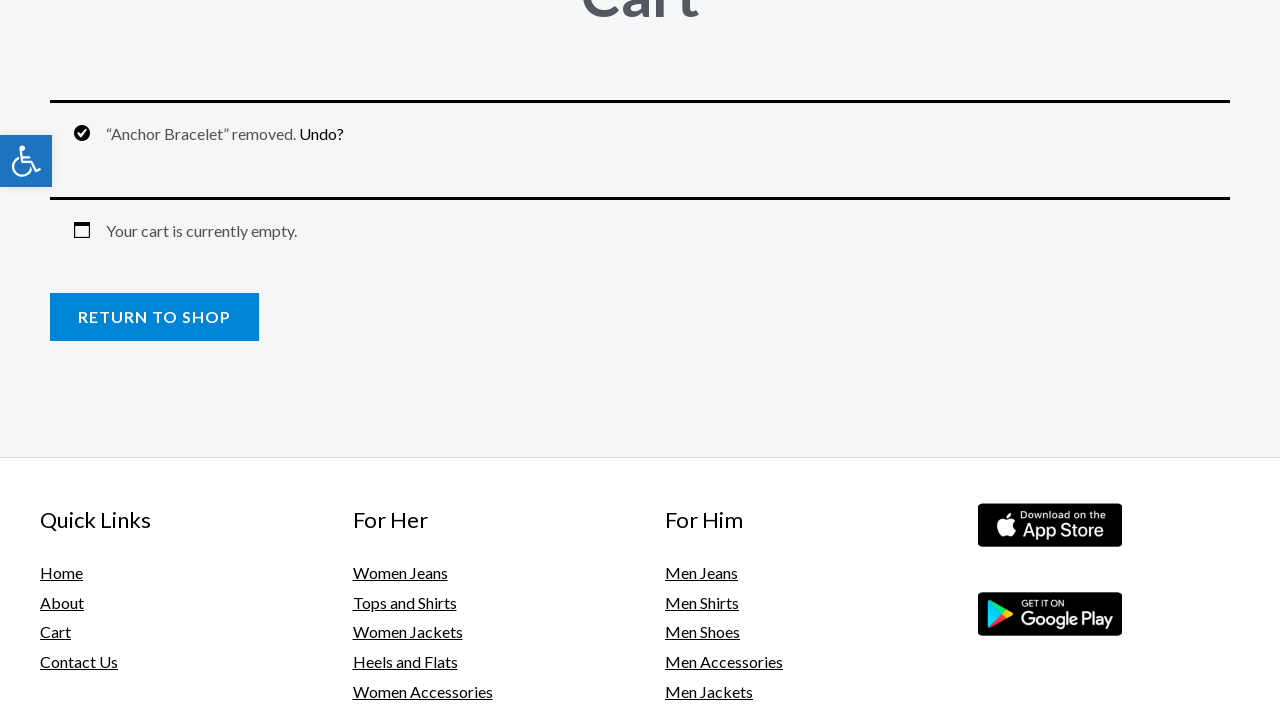